Tests the floating menu by clicking the first menu item

Starting URL: https://the-internet.herokuapp.com/floating_menu

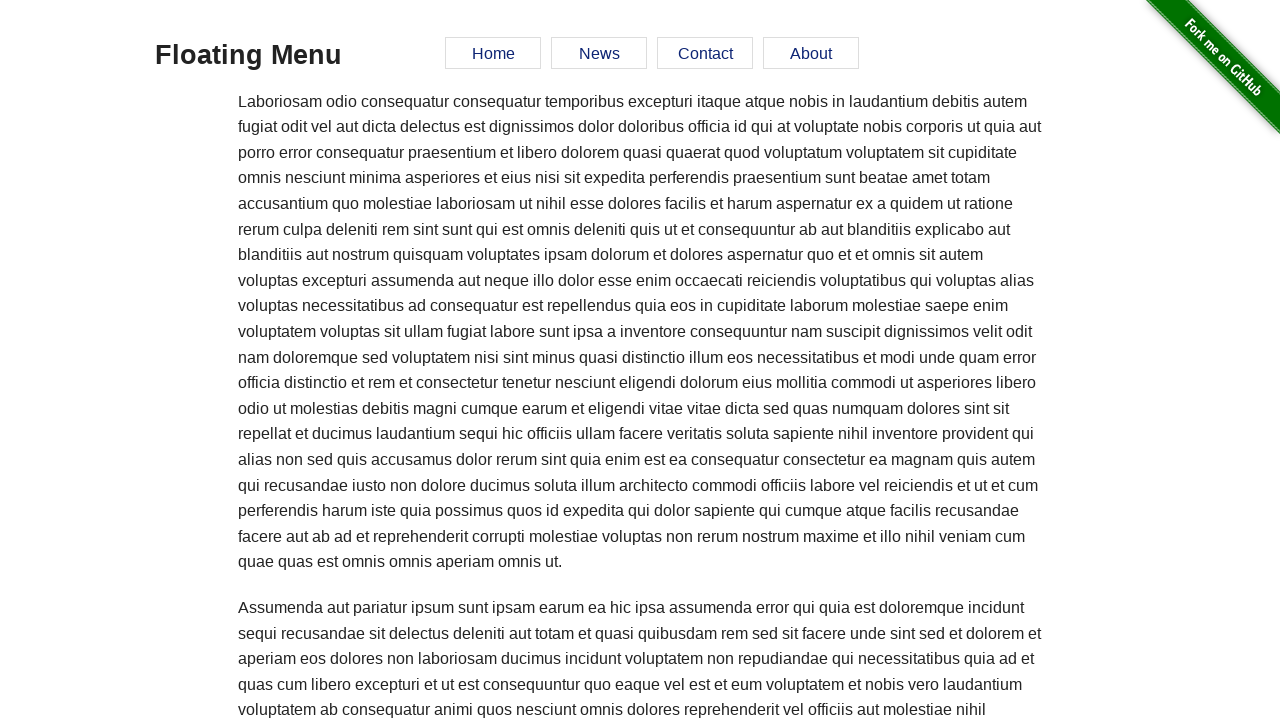

Navigated to floating menu page
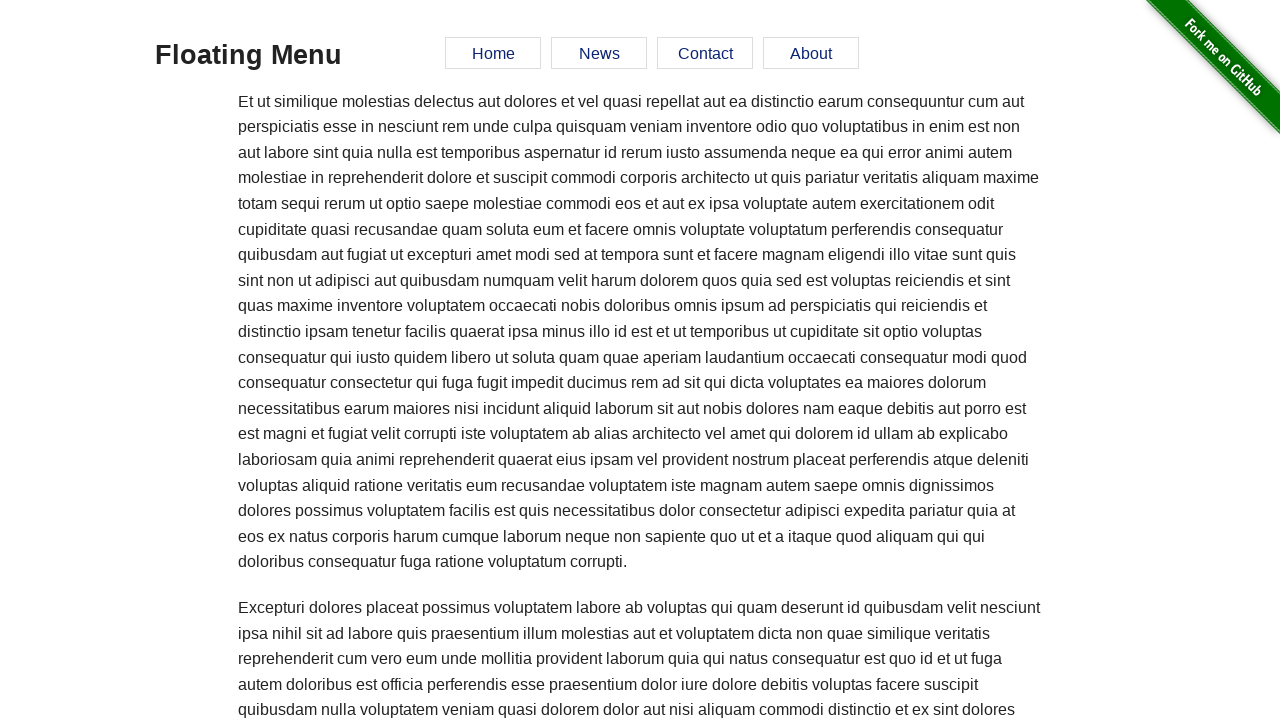

Clicked the first menu item at (493, 53) on #menu > ul > li:nth-child(1) > a
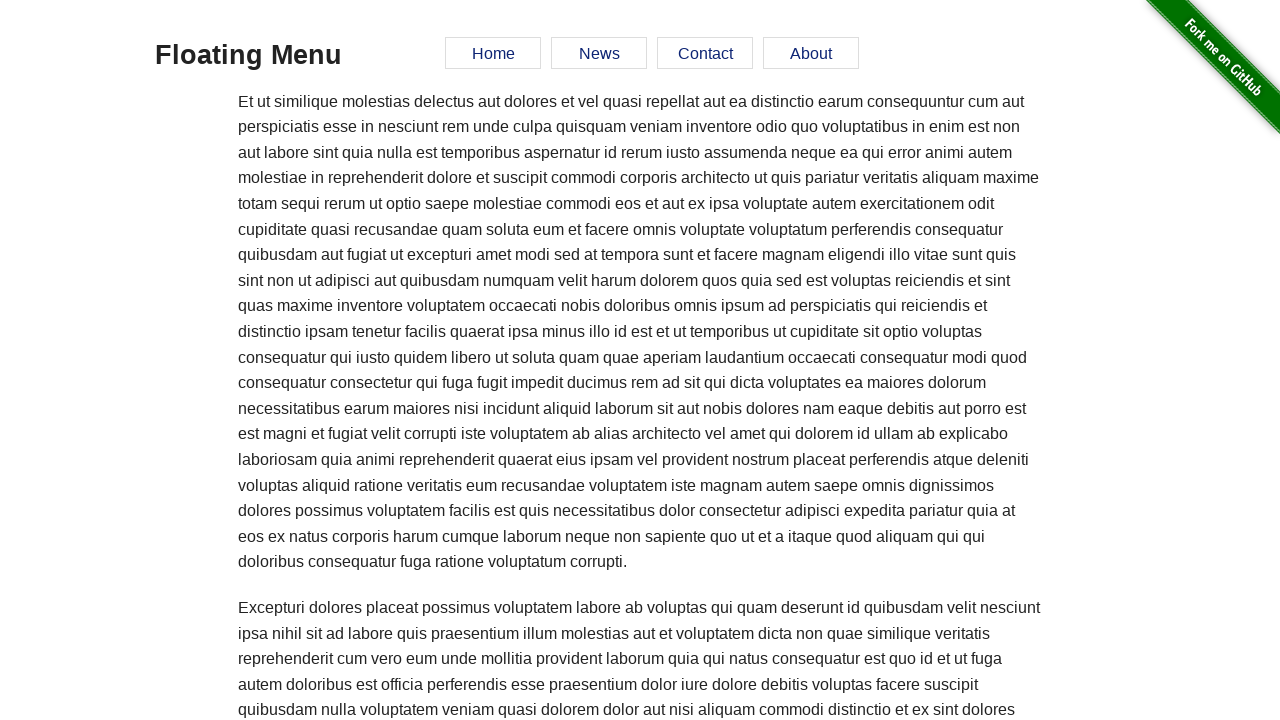

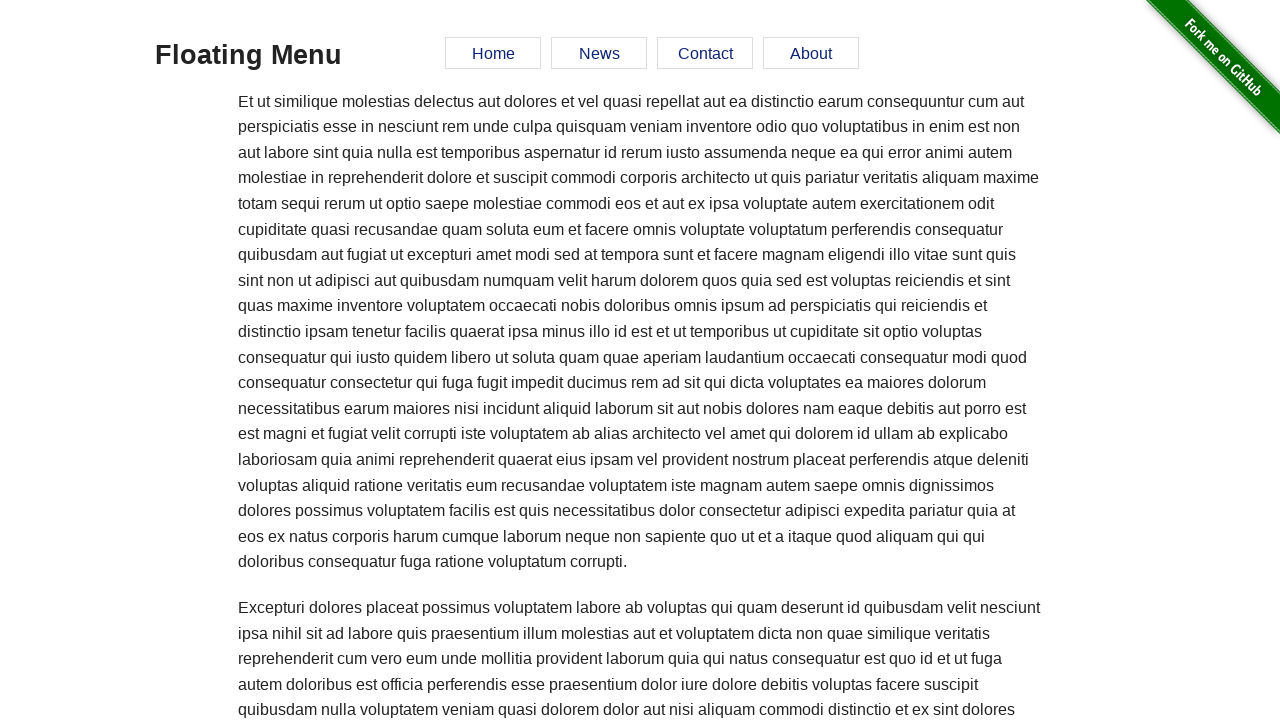